Tests un-marking todo items as complete by unchecking their checkboxes

Starting URL: https://demo.playwright.dev/todomvc

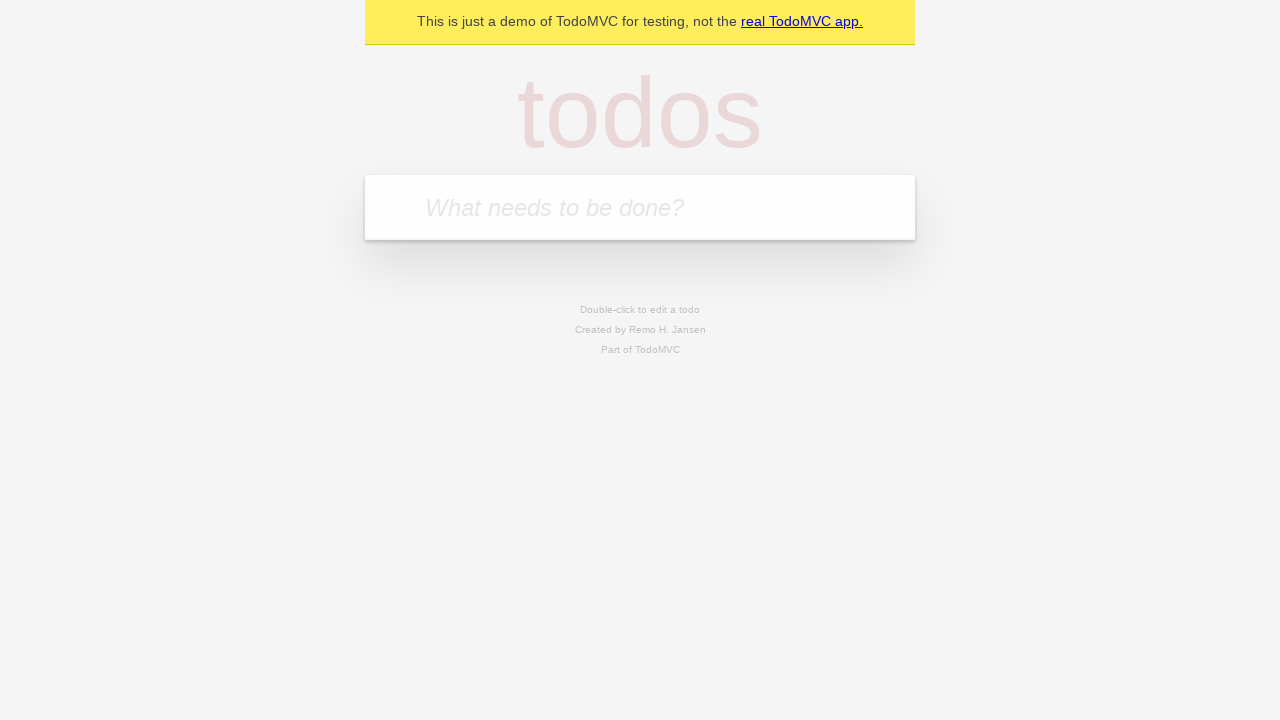

Filled todo input with 'buy some cheese' on internal:attr=[placeholder="What needs to be done?"i]
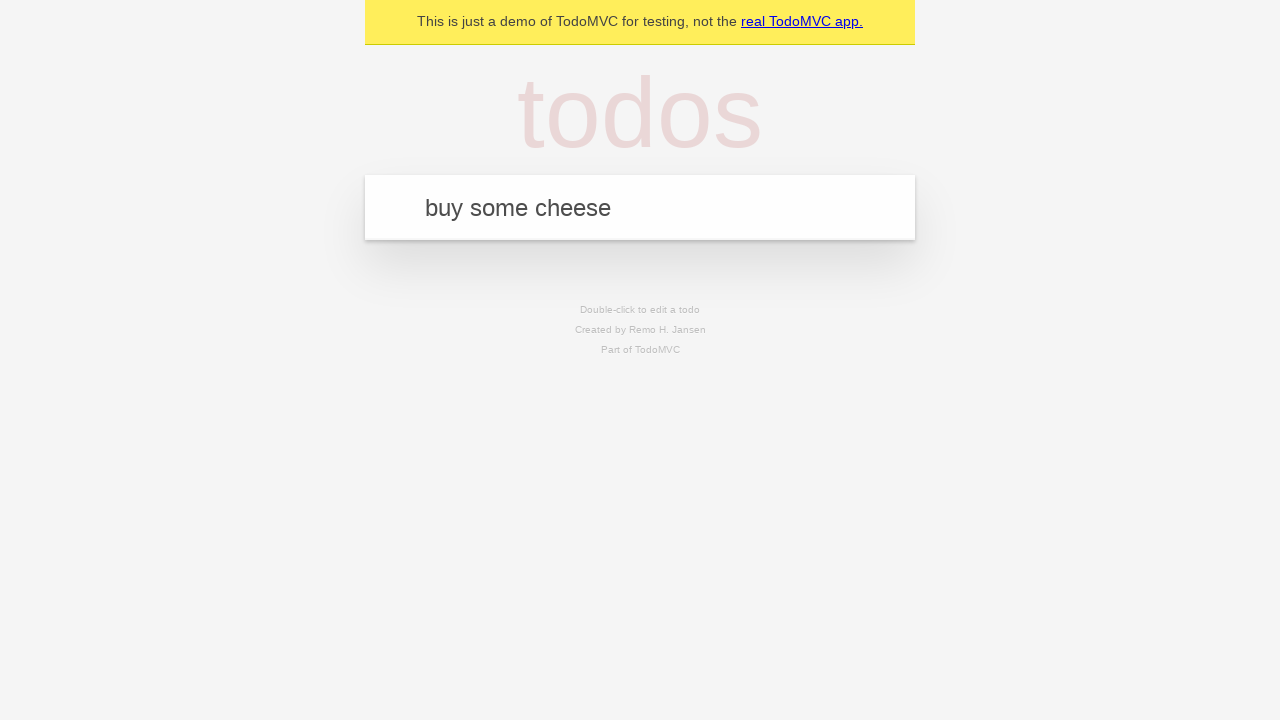

Pressed Enter to create first todo item on internal:attr=[placeholder="What needs to be done?"i]
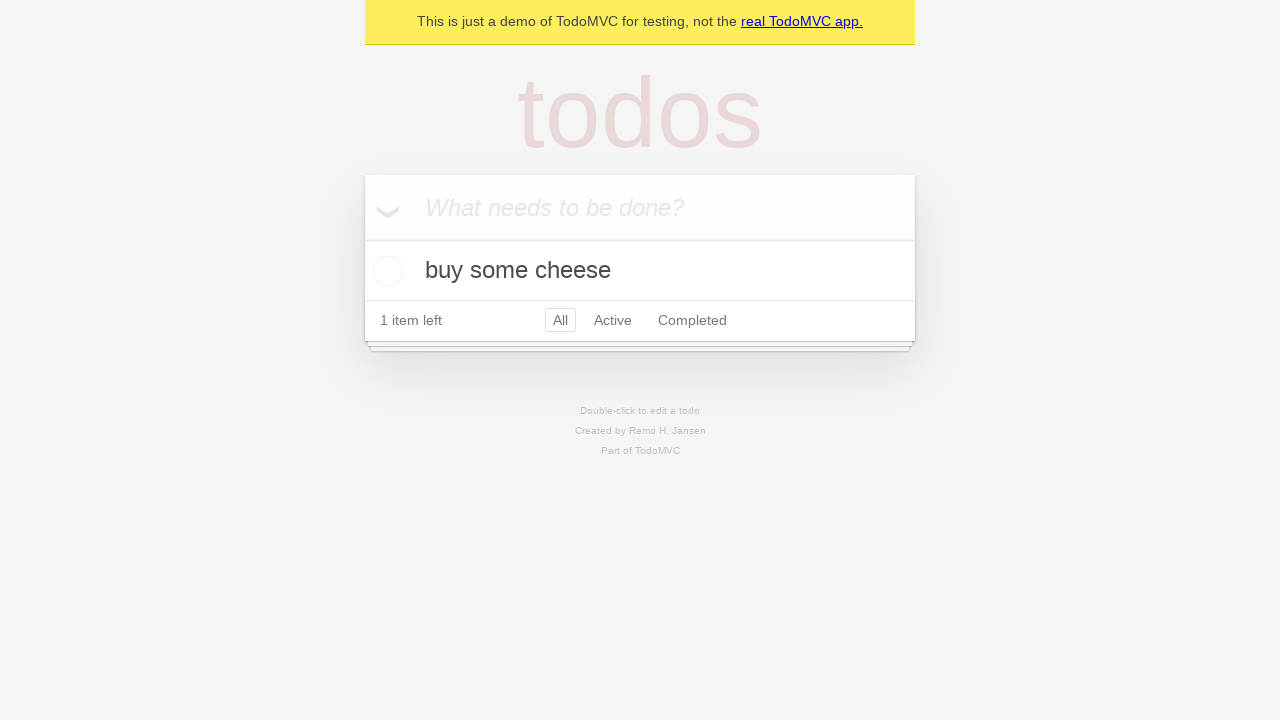

Filled todo input with 'feed the cat' on internal:attr=[placeholder="What needs to be done?"i]
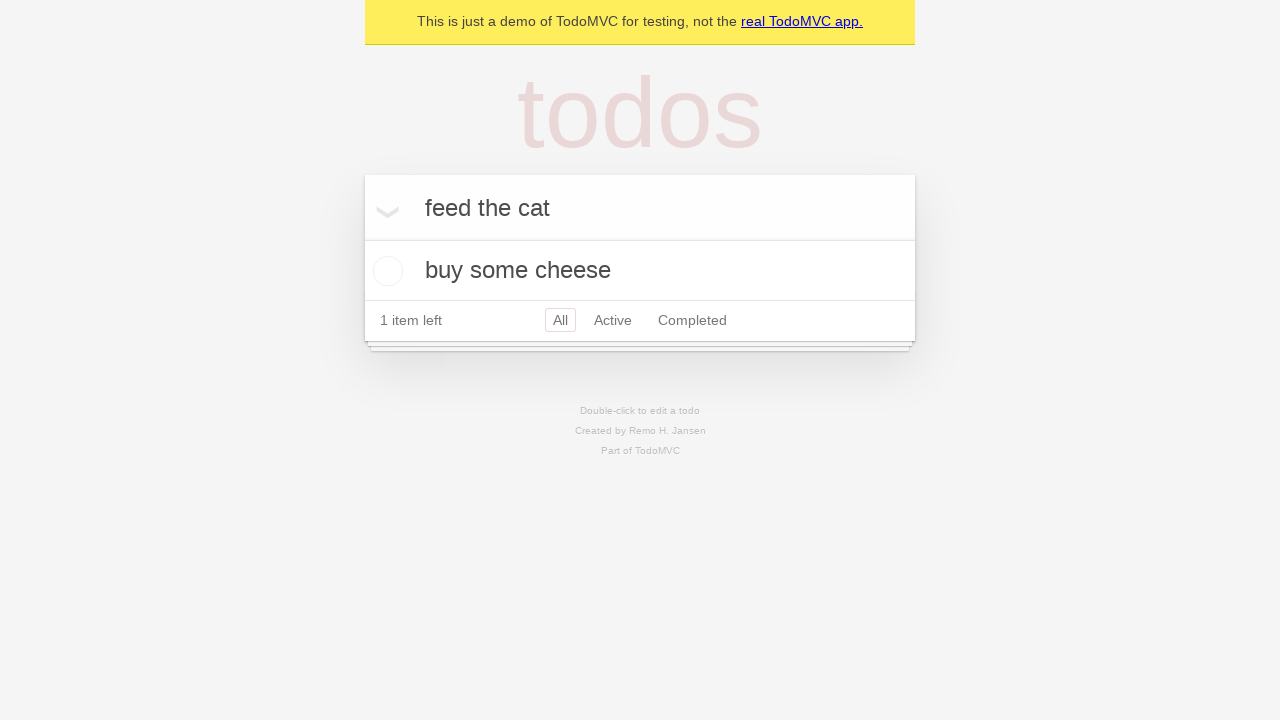

Pressed Enter to create second todo item on internal:attr=[placeholder="What needs to be done?"i]
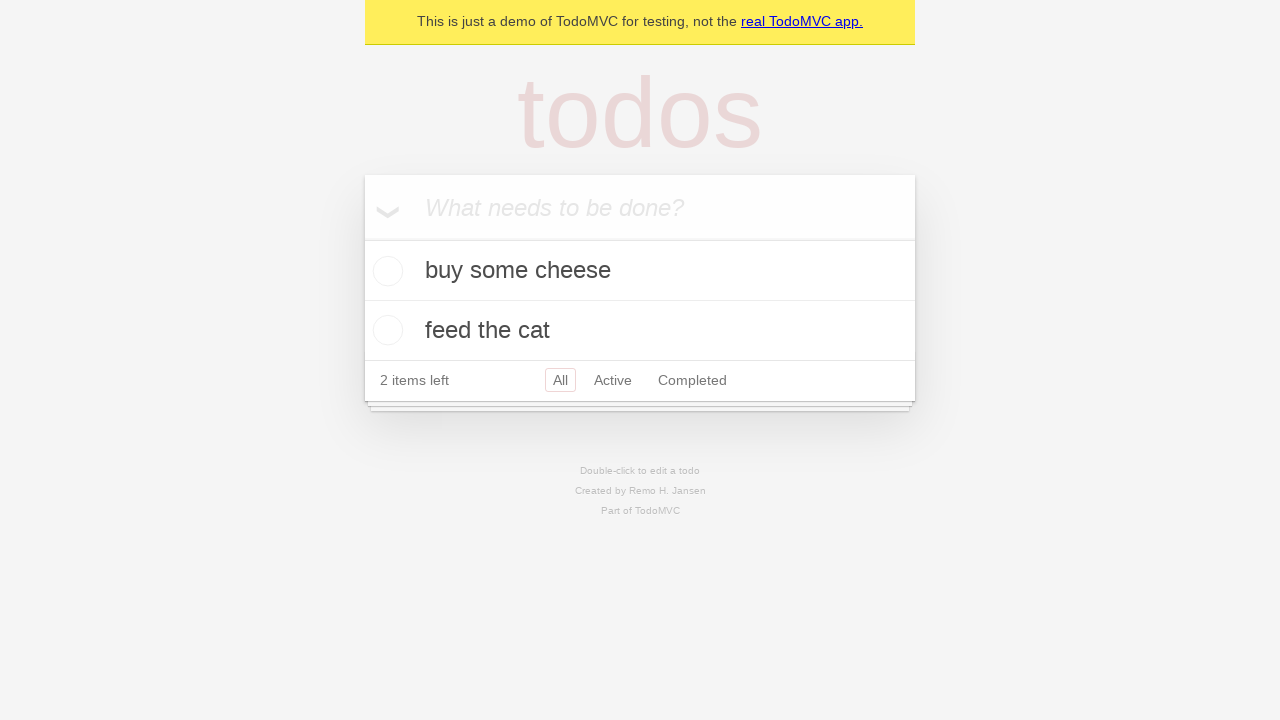

Waited for second todo item to appear
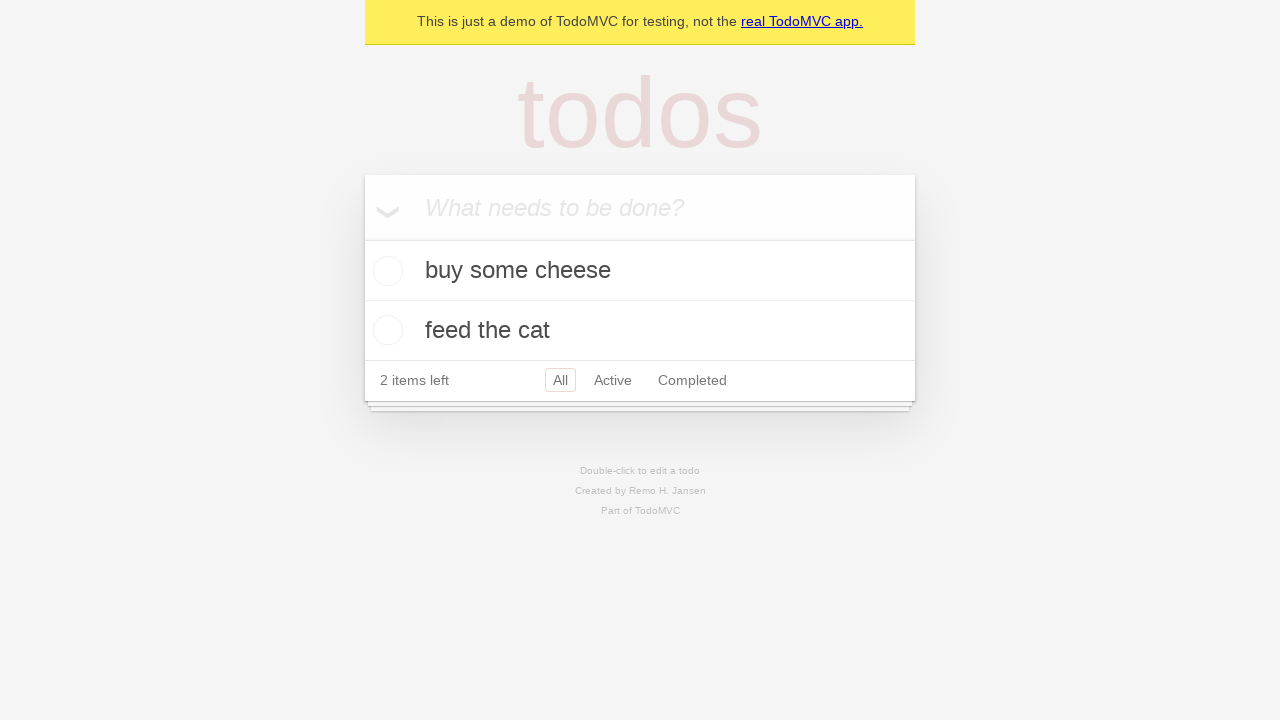

Checked checkbox for first todo item to mark it complete at (385, 271) on internal:testid=[data-testid="todo-item"s] >> nth=0 >> internal:role=checkbox
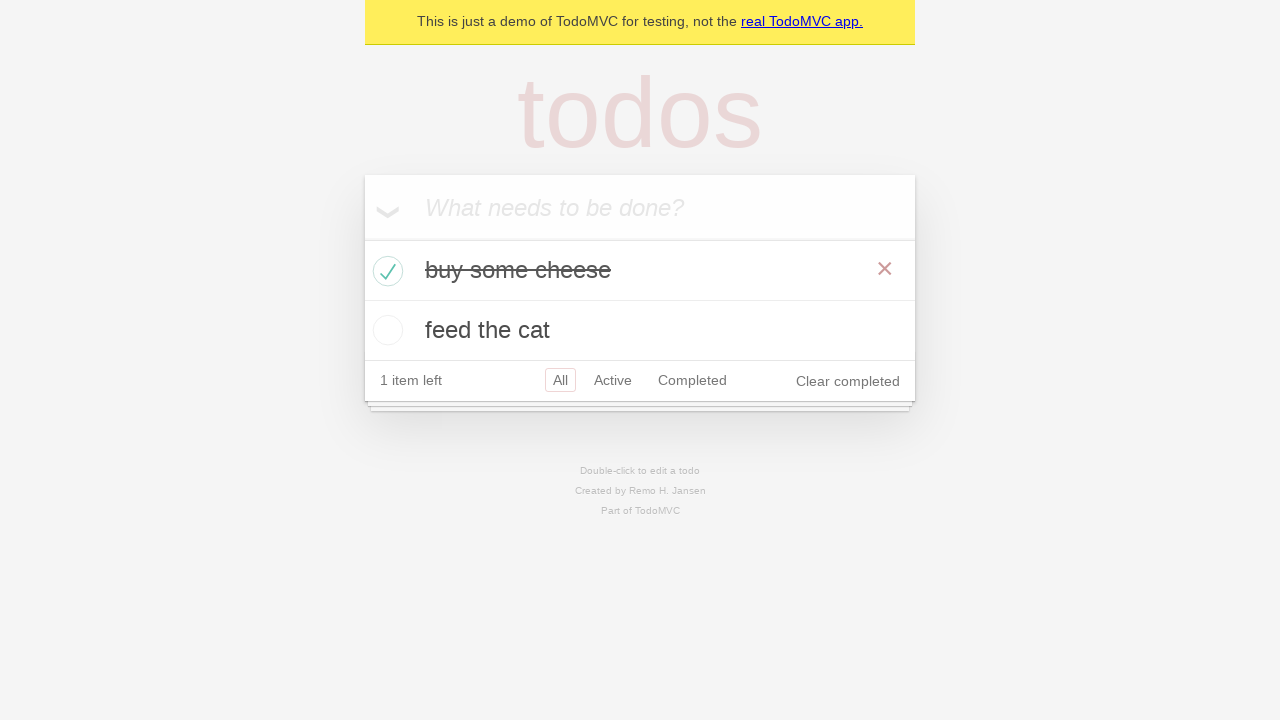

Unchecked checkbox for first todo item to mark it incomplete at (385, 271) on internal:testid=[data-testid="todo-item"s] >> nth=0 >> internal:role=checkbox
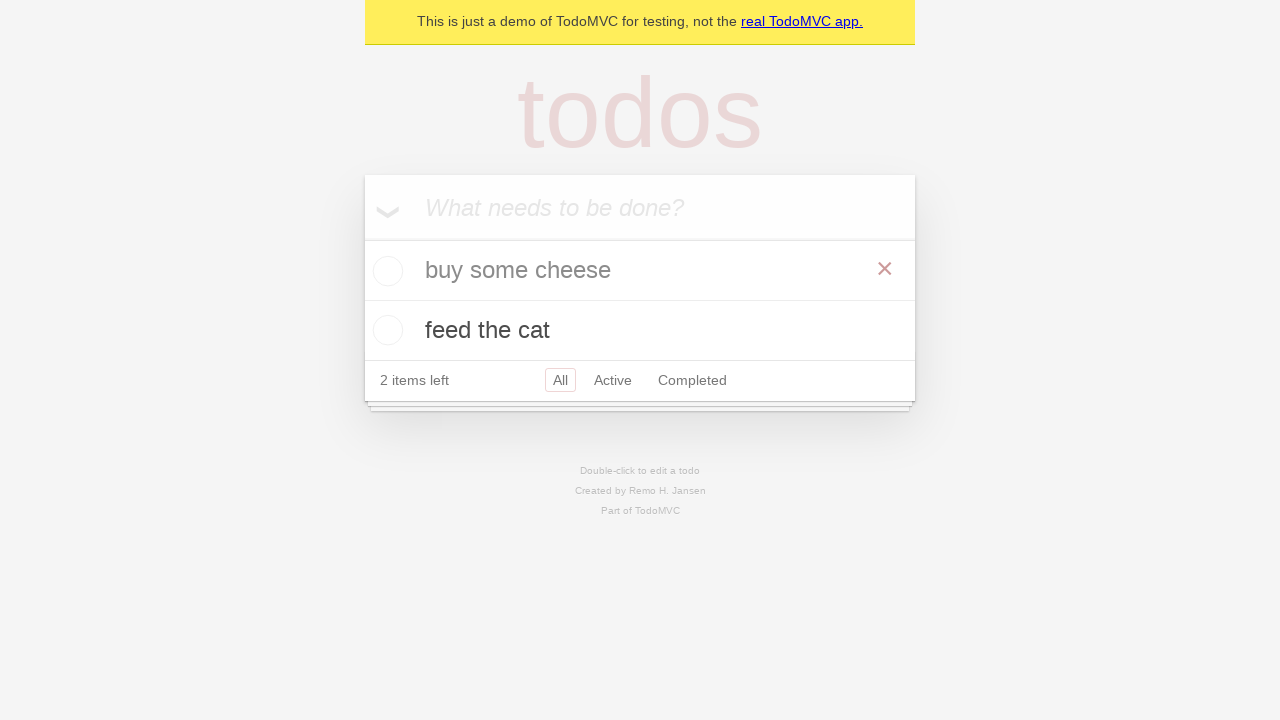

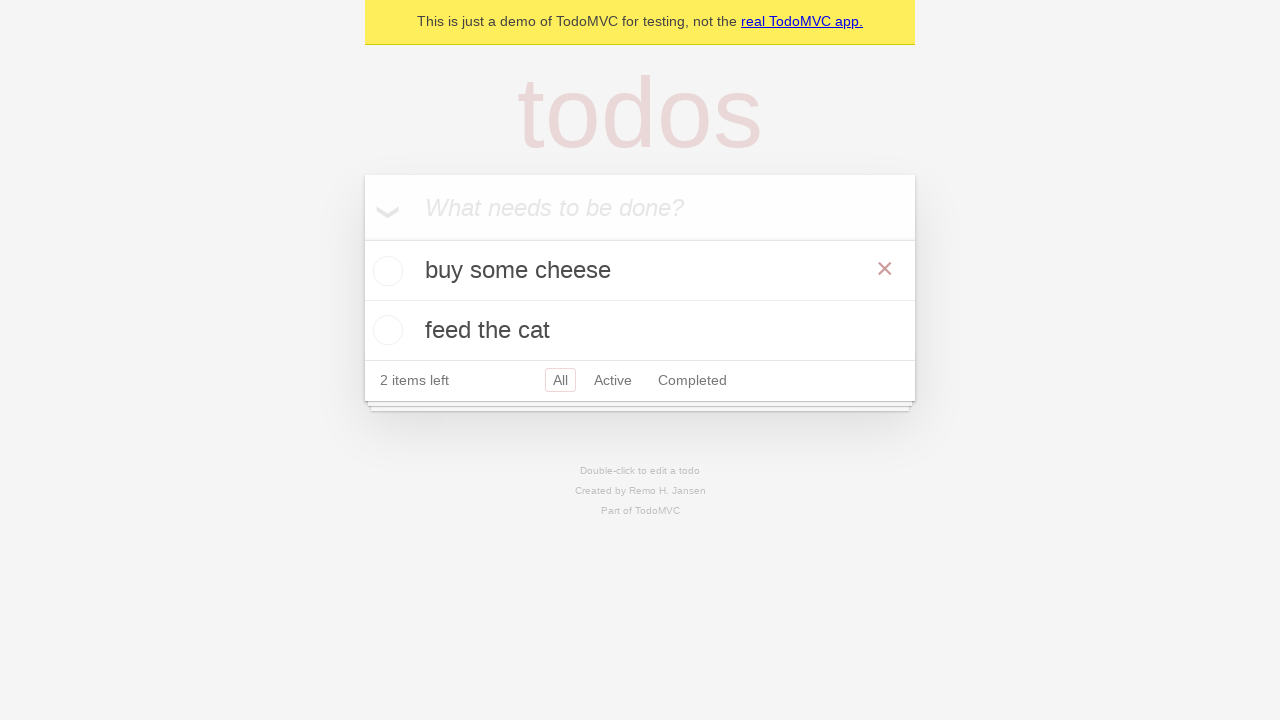